Tests scrolling functionality on a webpage and within a table element, then verifies that the sum of values in a table column matches the displayed total

Starting URL: https://rahulshettyacademy.com/AutomationPractice/

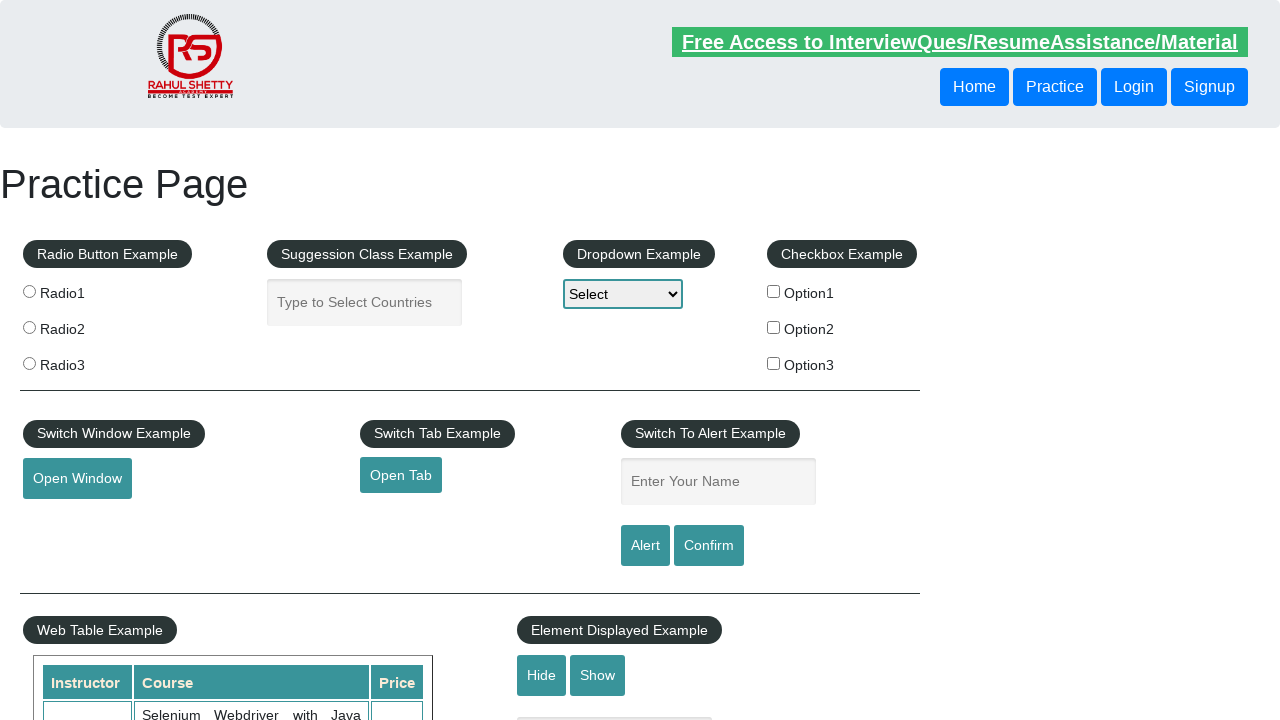

Scrolled main webpage down by 500 pixels
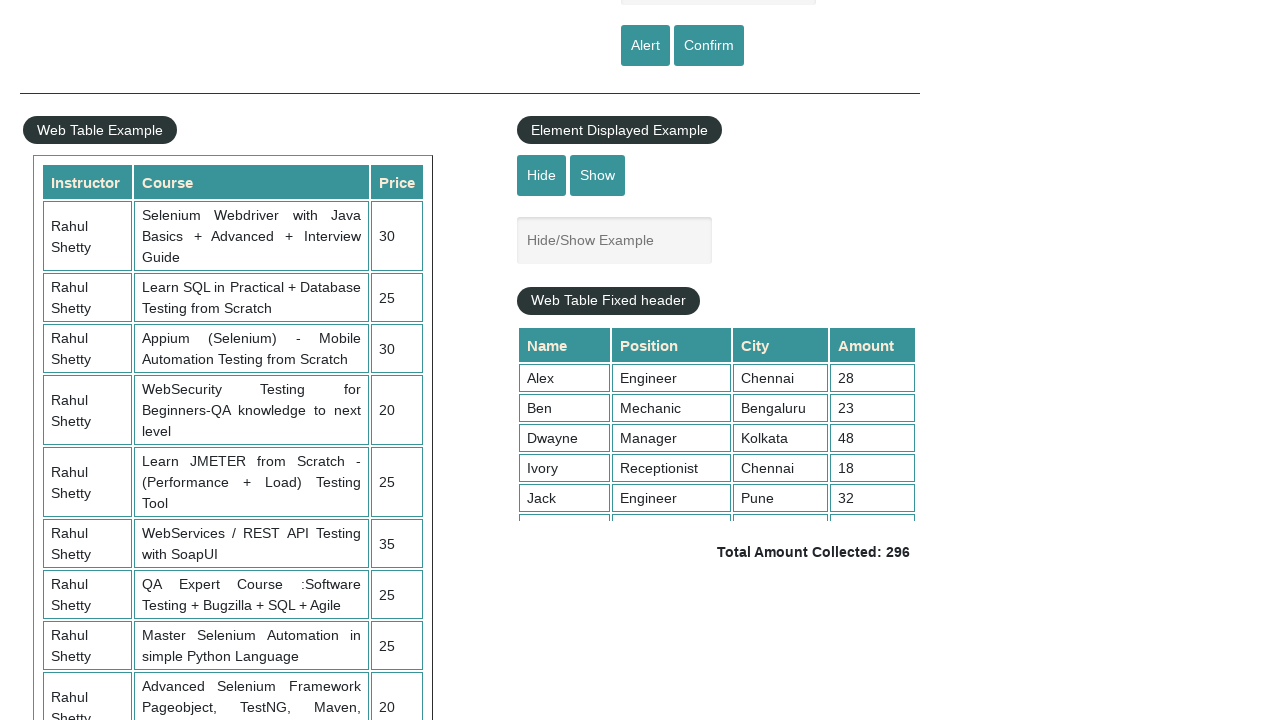

Waited 3 seconds for scroll to complete
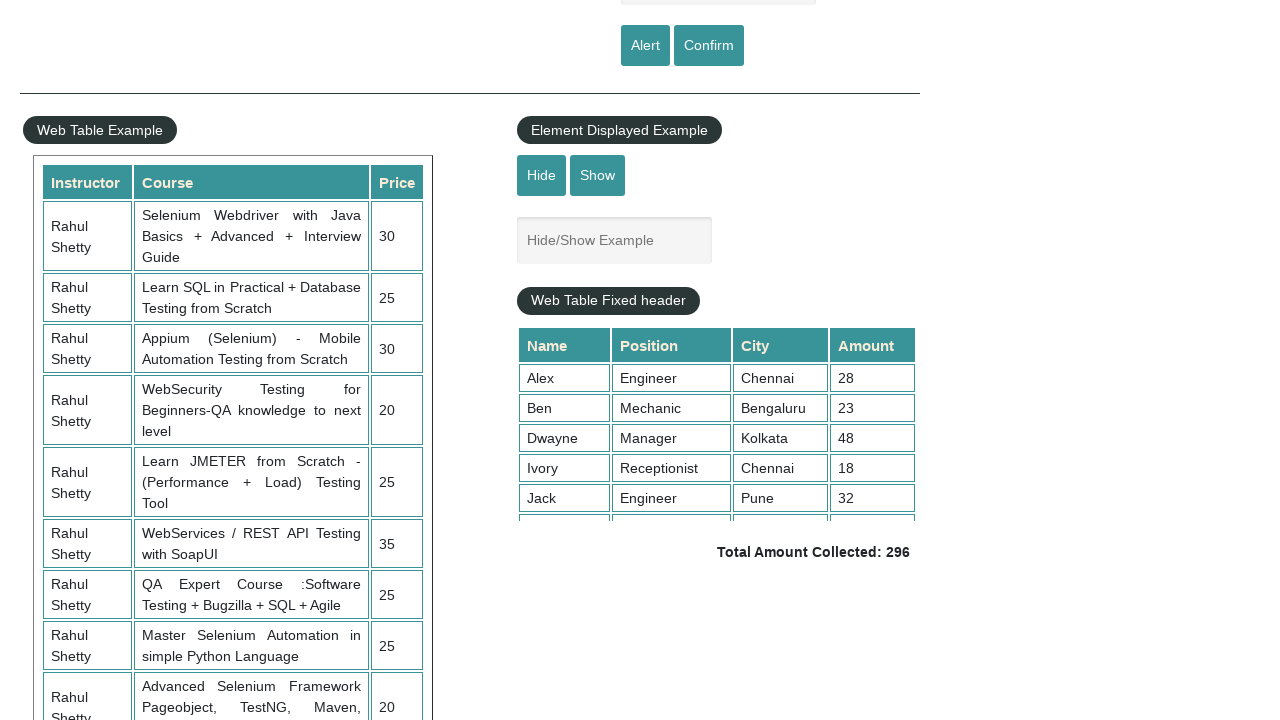

Scrolled within the fixed header table to position 5000
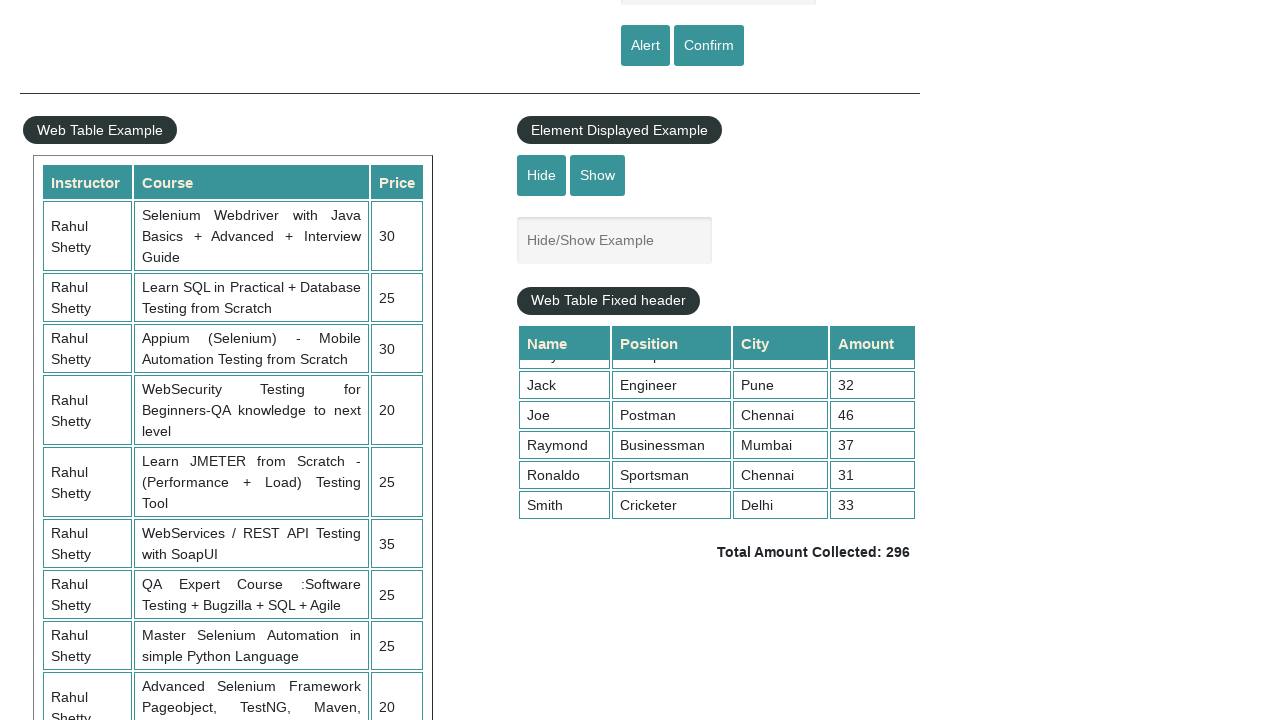

Retrieved all values from the 4th column of the table
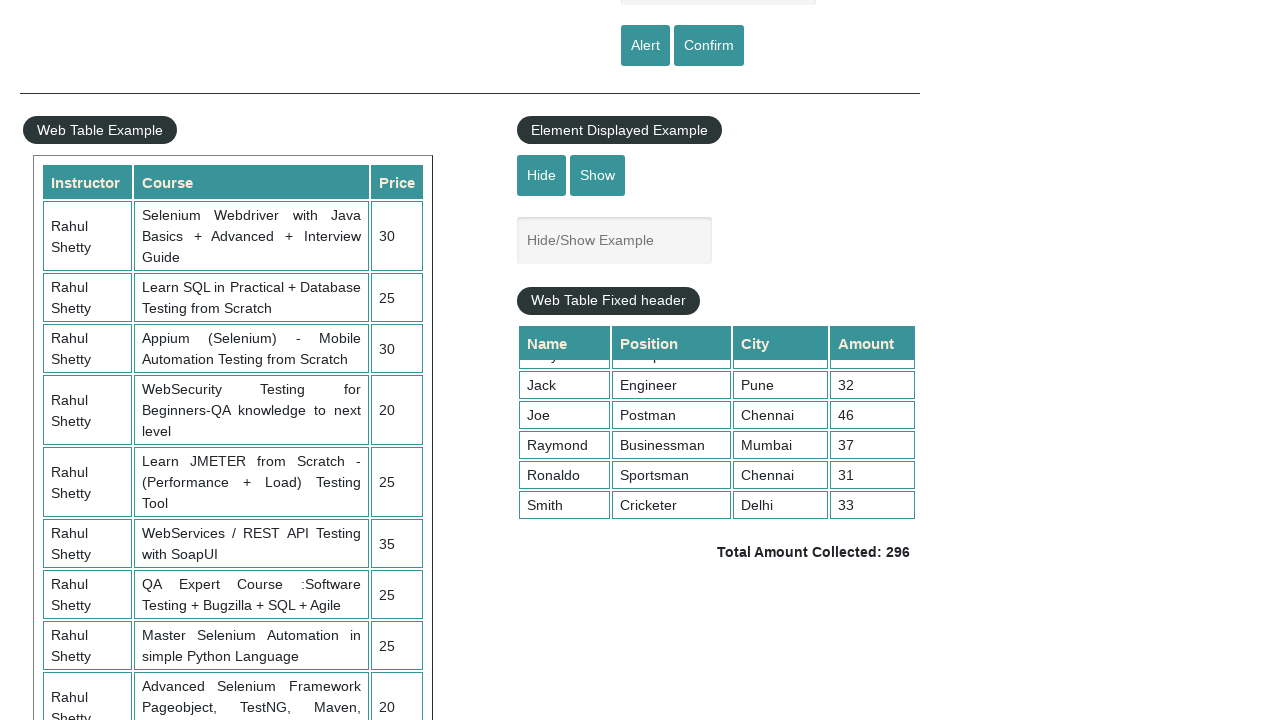

Calculated sum of table column values: 296
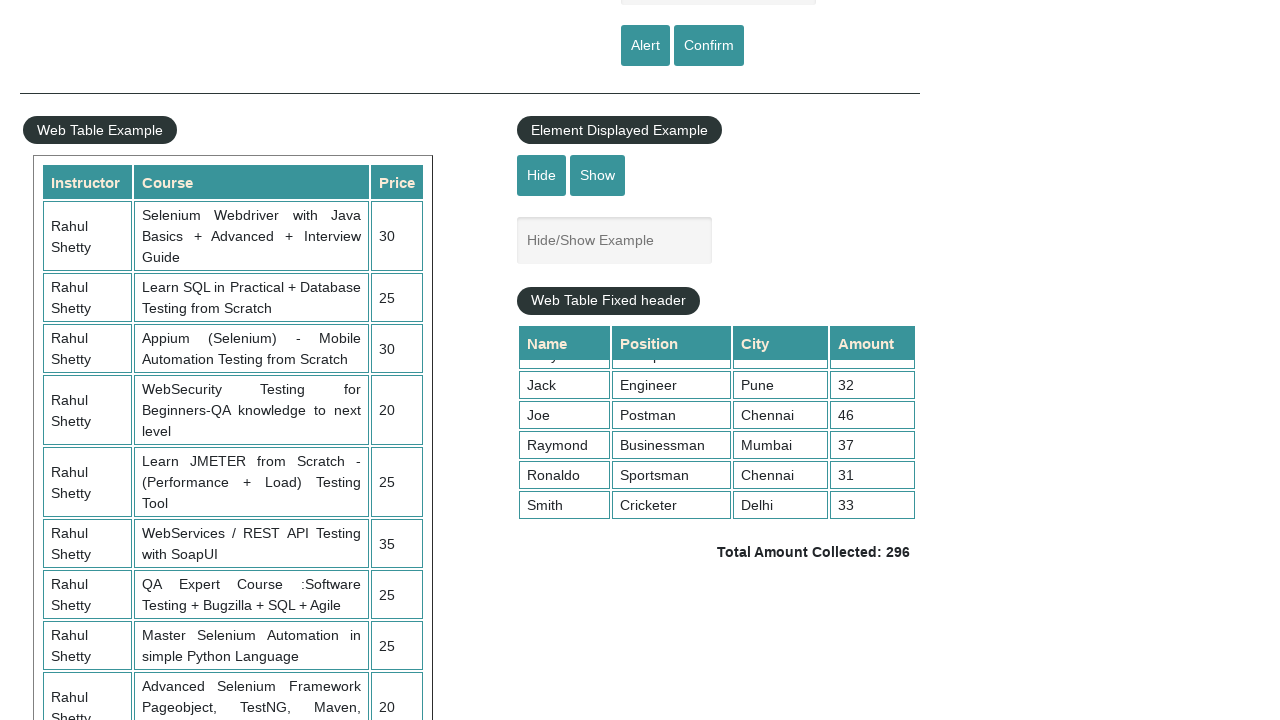

Retrieved displayed total amount from website
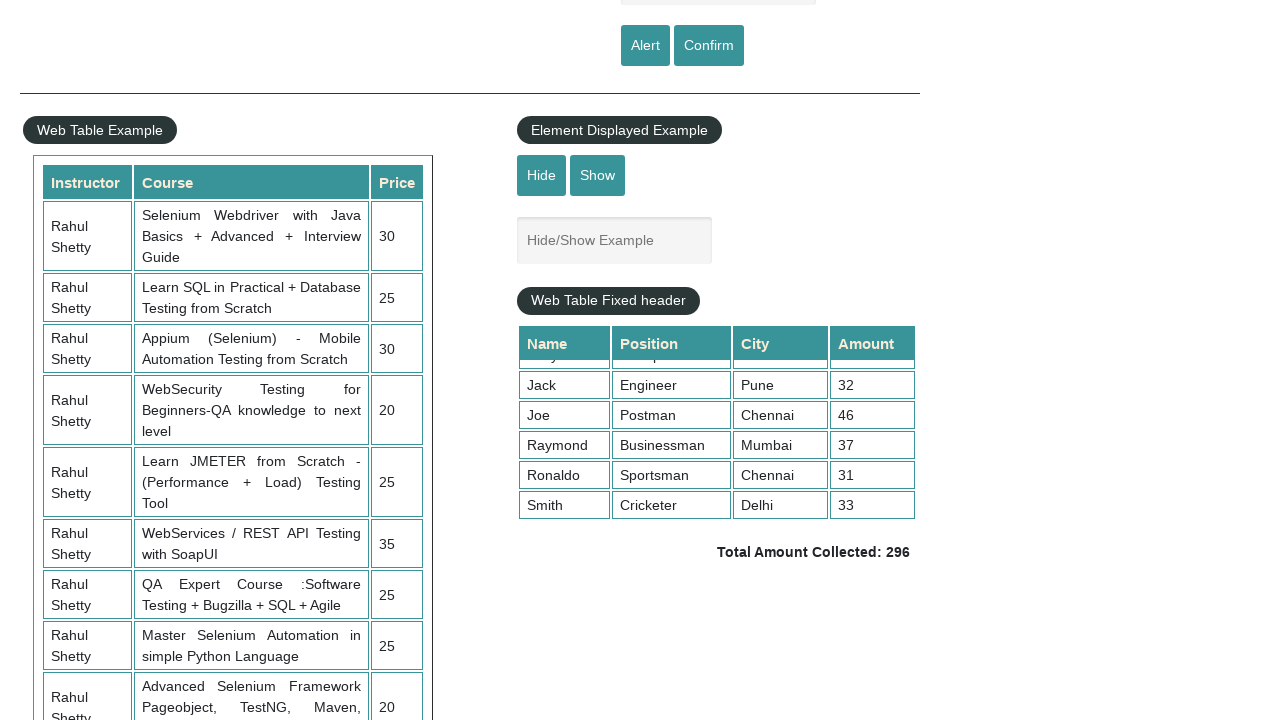

Parsed displayed total amount: 296
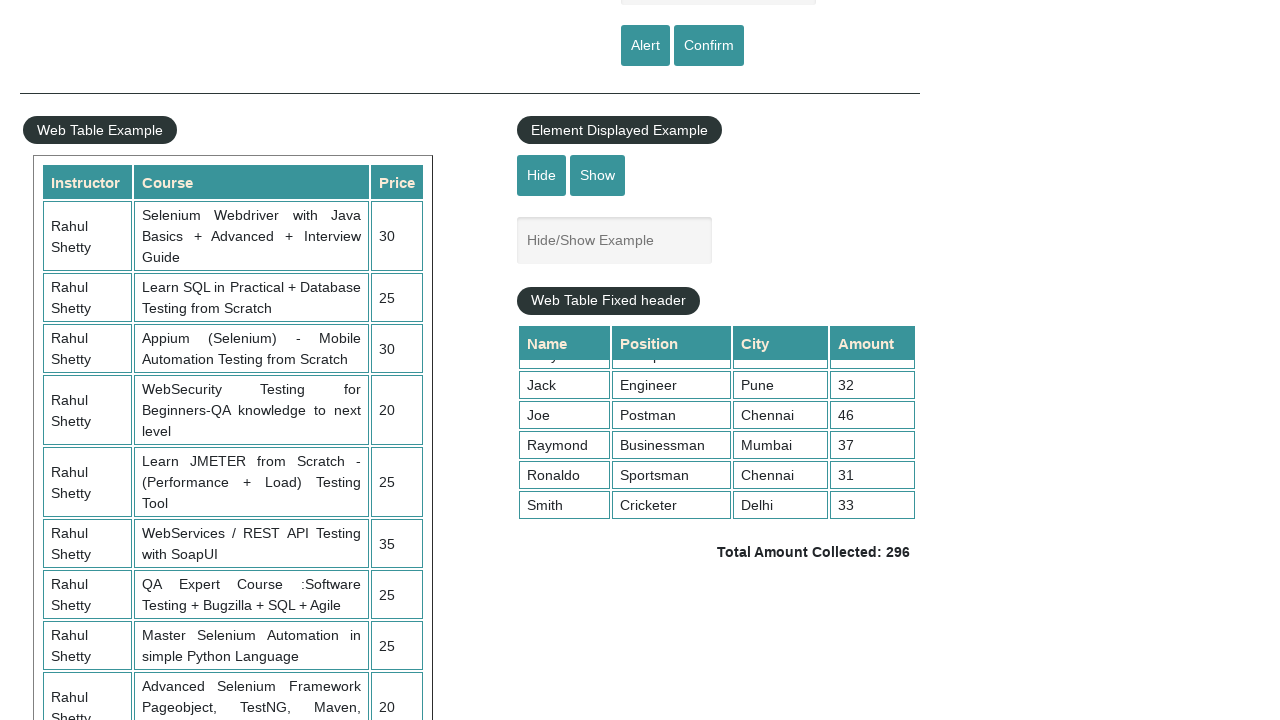

Verified that calculated sum (296) matches displayed total (296)
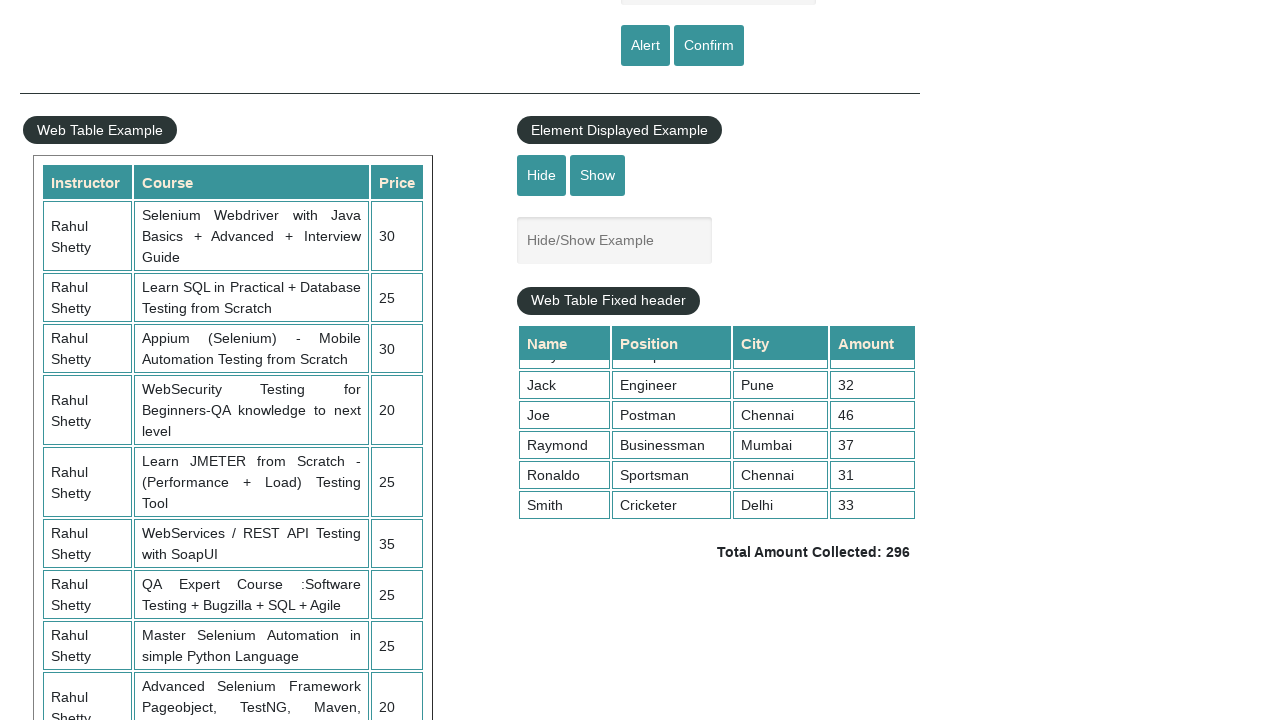

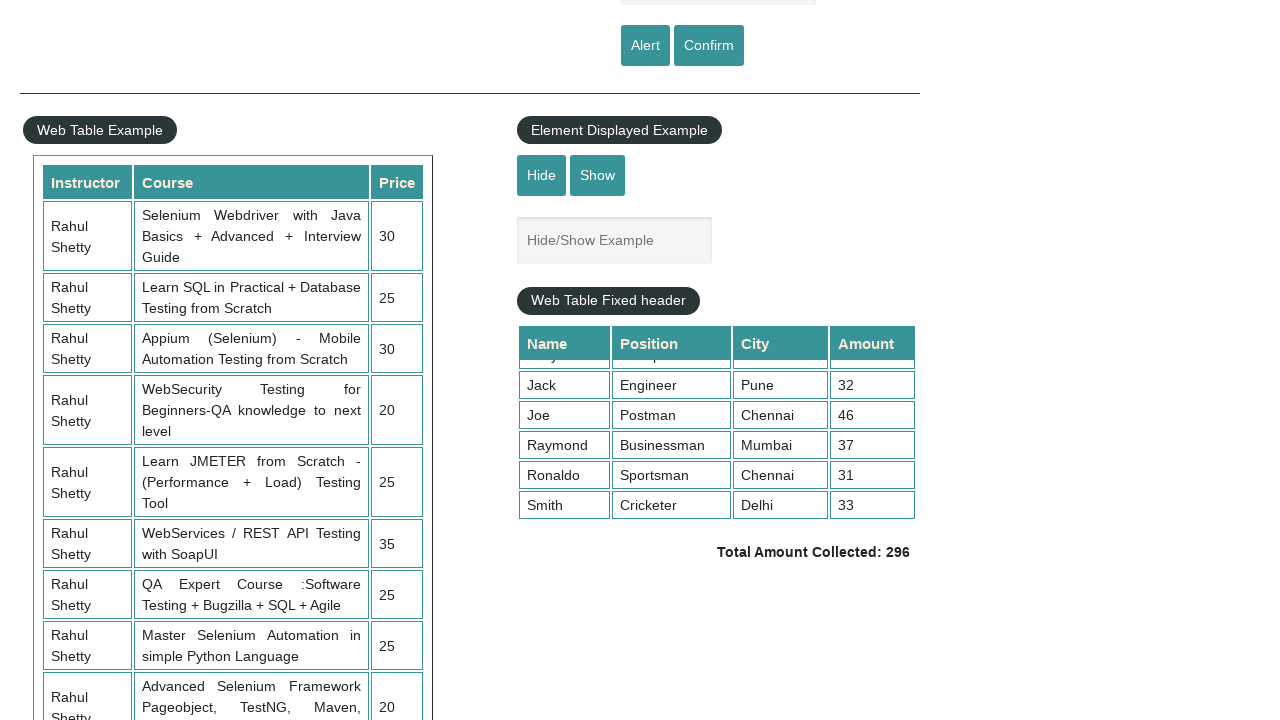